Tests a registration form by filling in first name, last name, and email fields, then submitting and verifying the success message

Starting URL: http://suninjuly.github.io/registration1.html

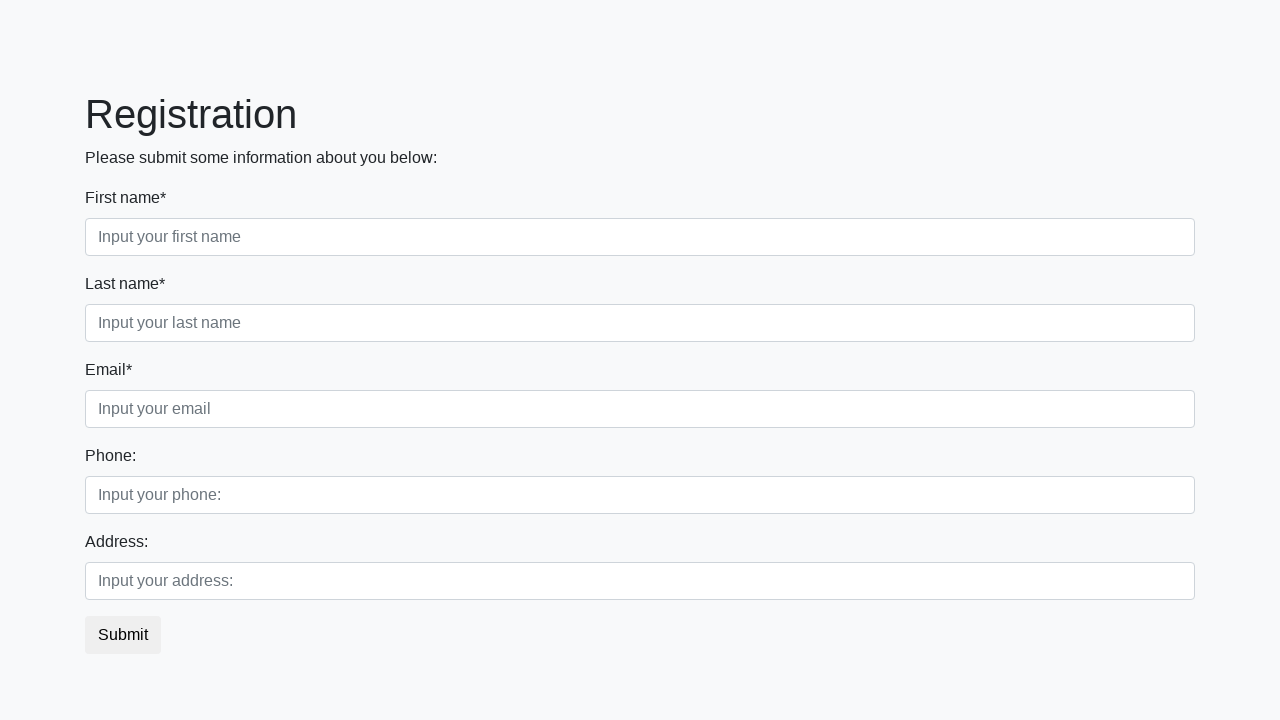

Filled first name field with 'Ivan' on input[placeholder='Input your first name']
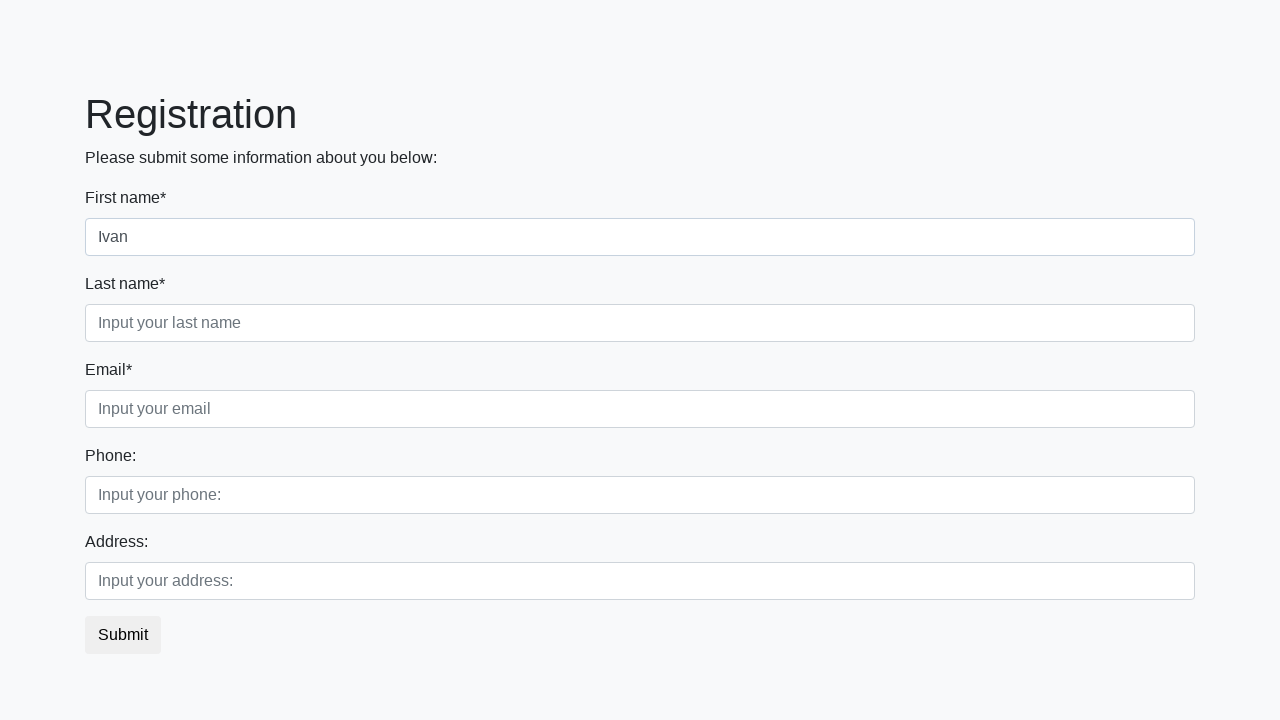

Filled last name field with 'Ivanov' on input[placeholder='Input your last name']
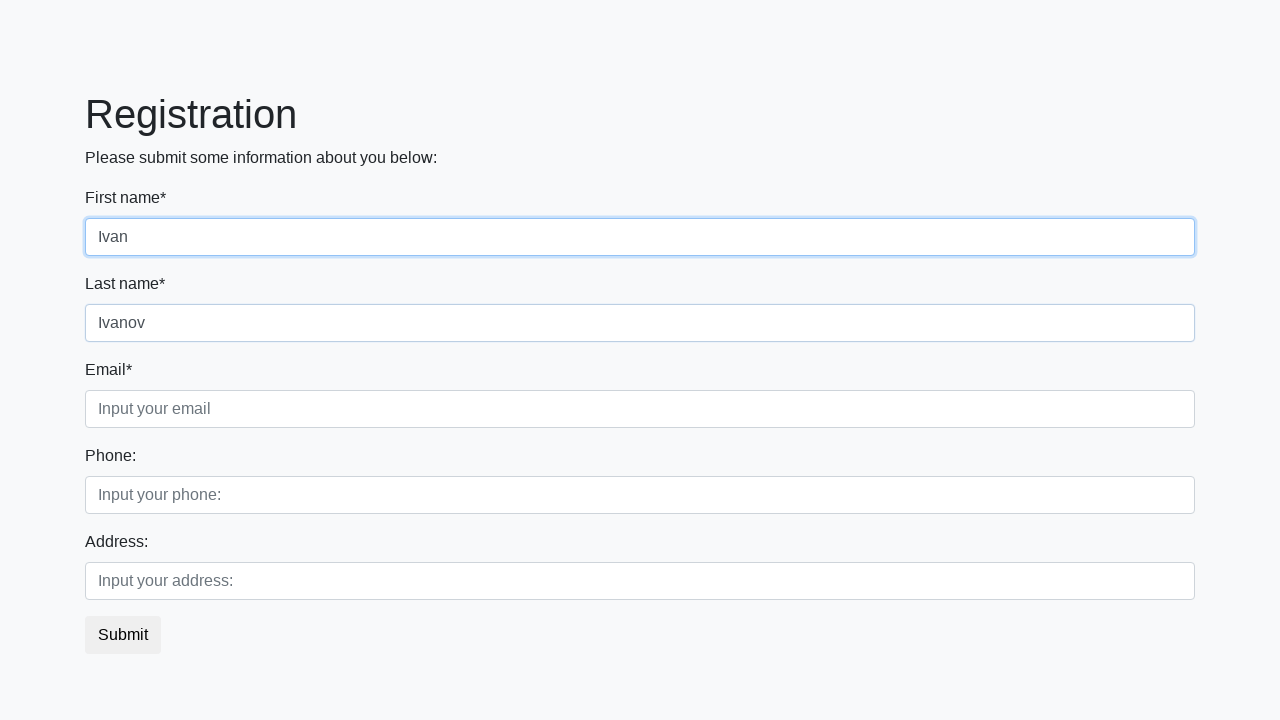

Filled email field with 'ivan@mail.ru' on input[placeholder='Input your email']
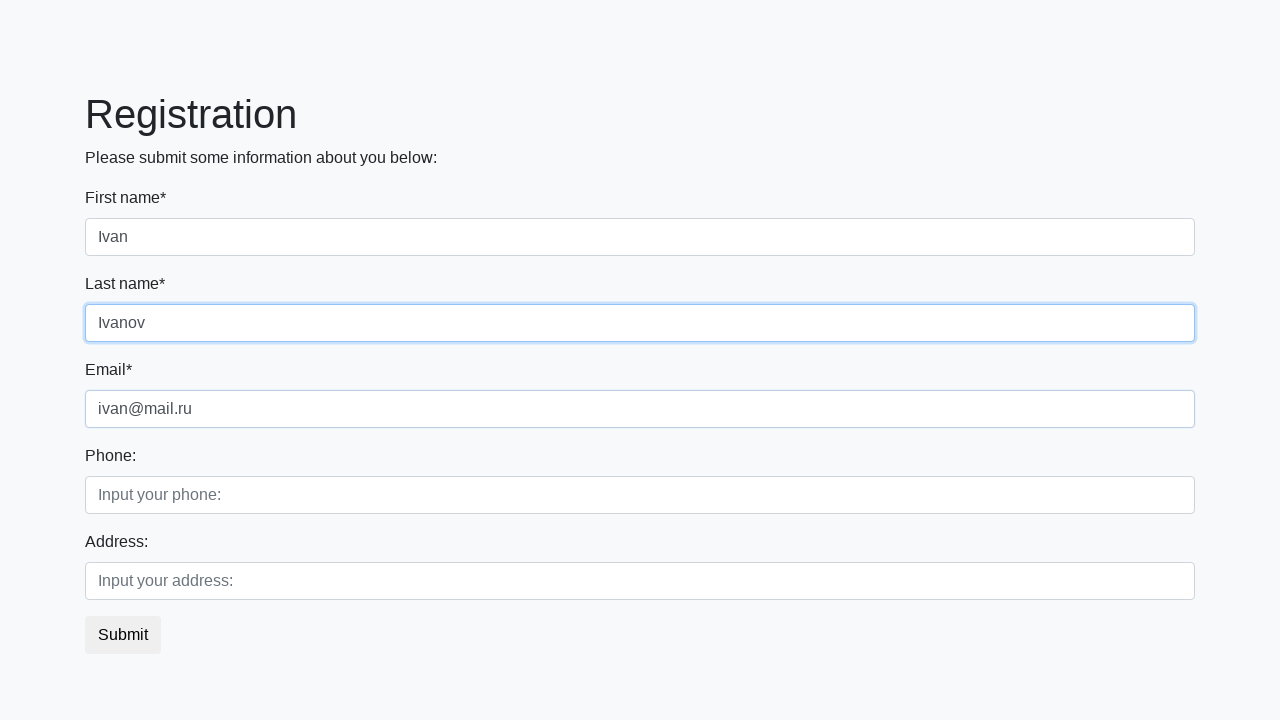

Clicked Submit button to register at (123, 635) on button:has-text('Submit')
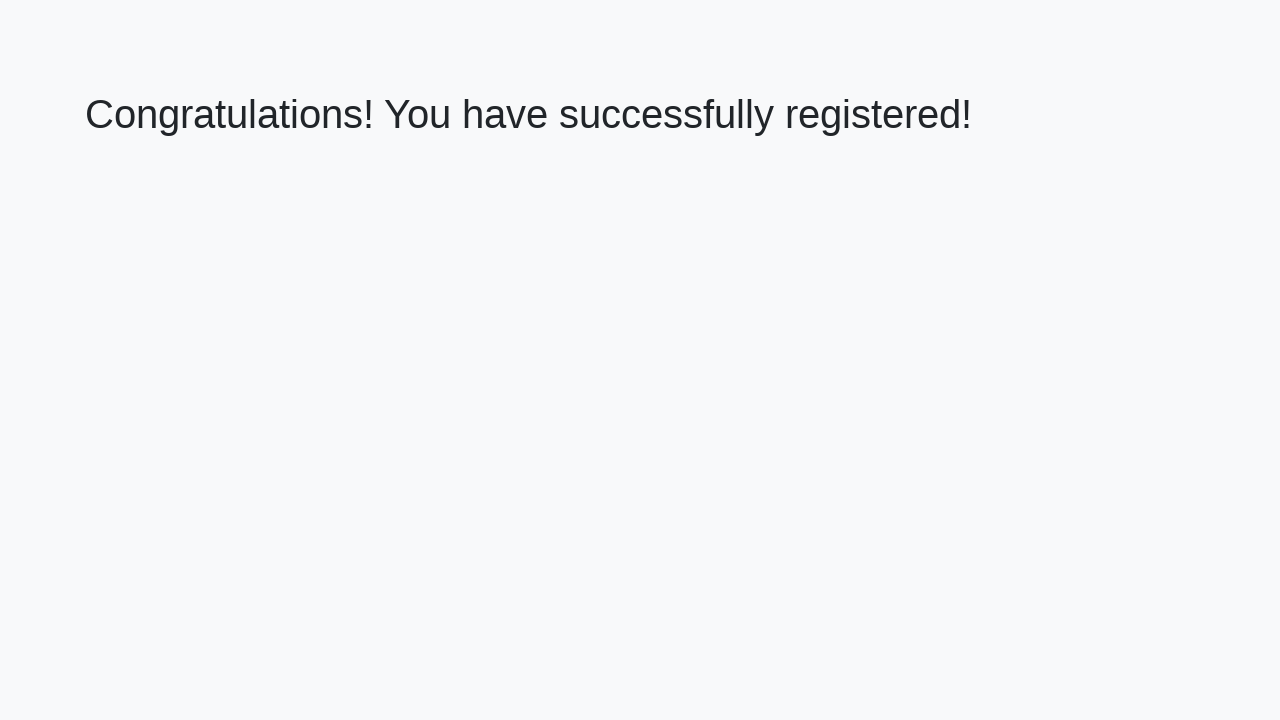

Success message appeared: 'Congratulations! You have successfully registered!'
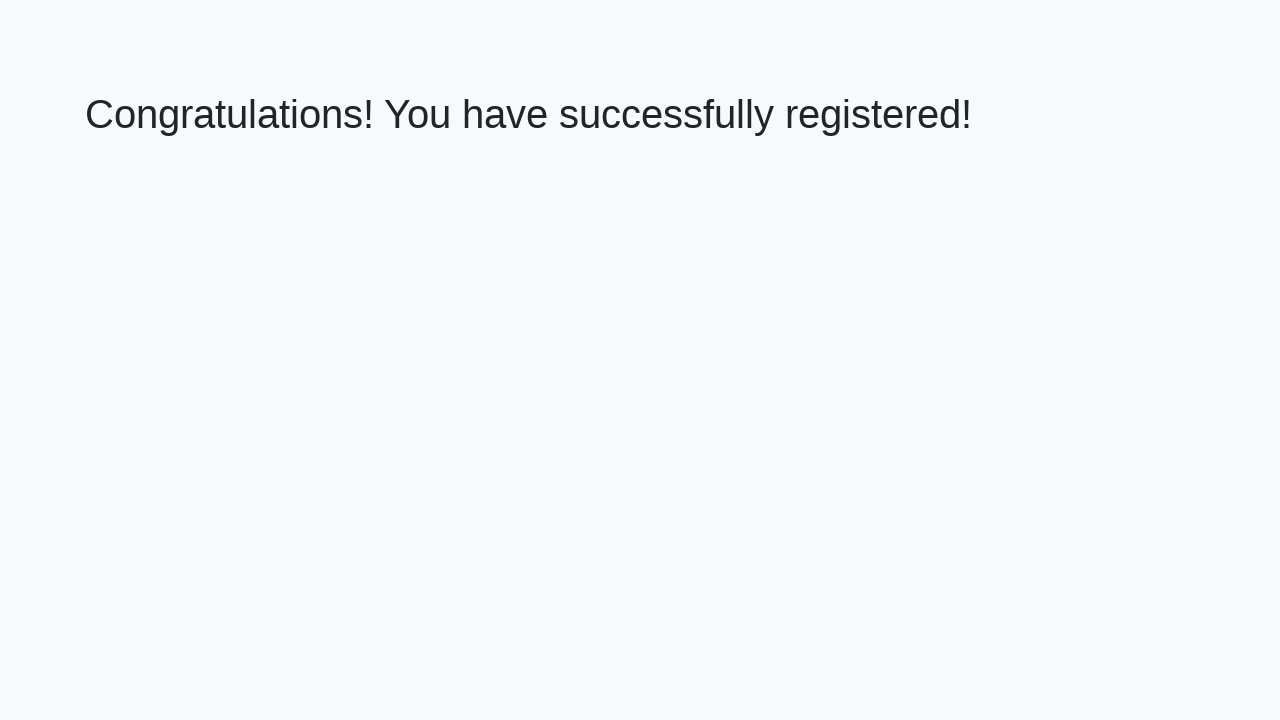

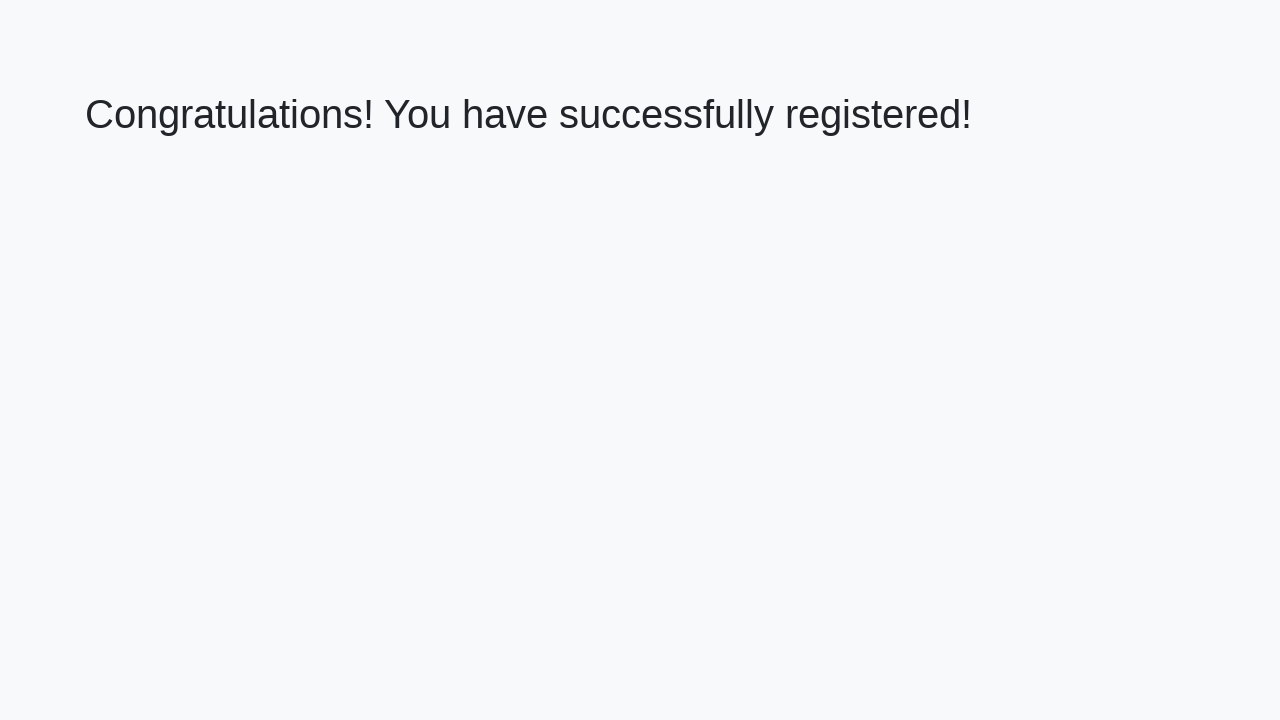